Tests form submission on Selenium's demo web form page by clicking the submit button

Starting URL: https://www.selenium.dev/selenium/web/web-form.html

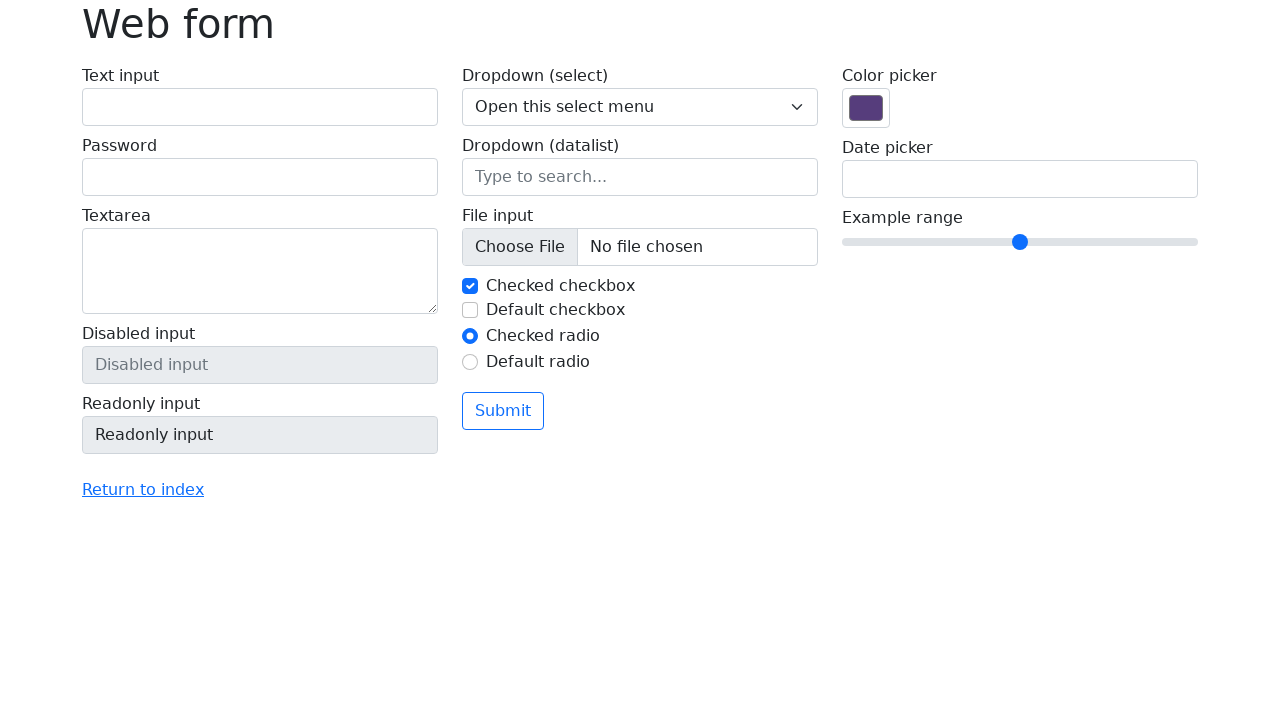

Navigated to Selenium demo web form page
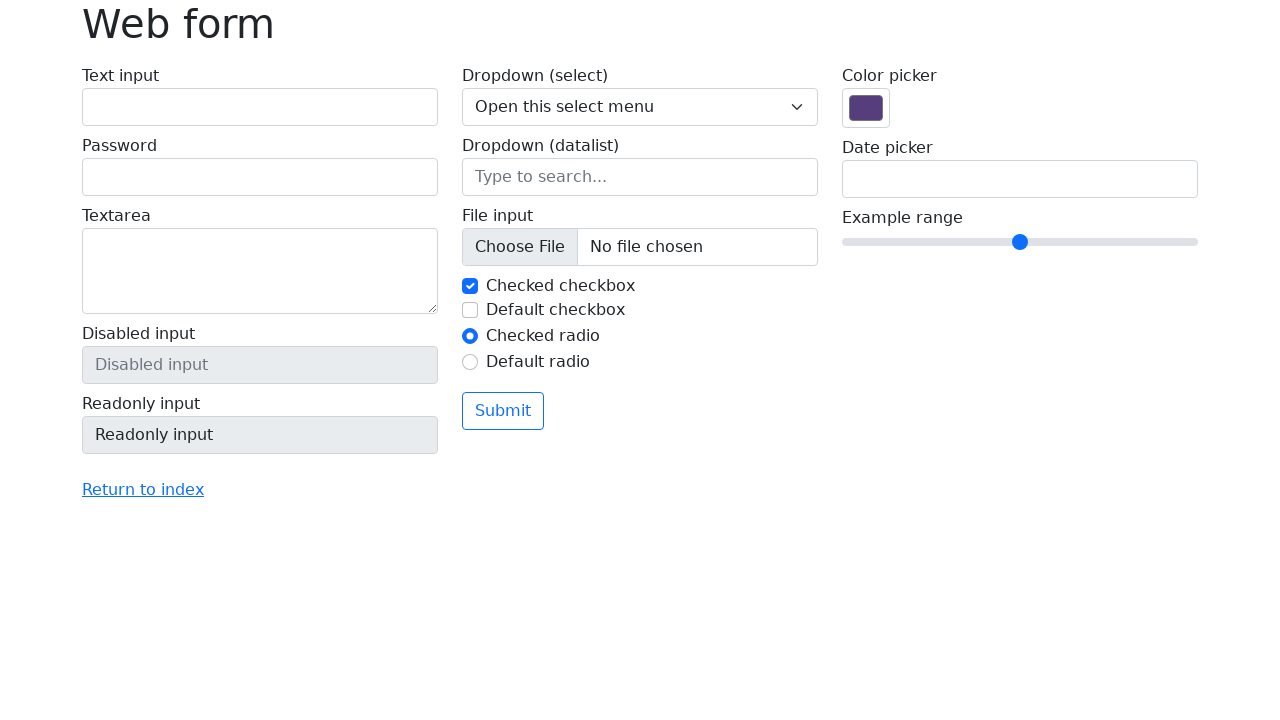

Clicked the submit button on the form at (503, 411) on xpath=/html/body/main/div/form/div/div[2]/button
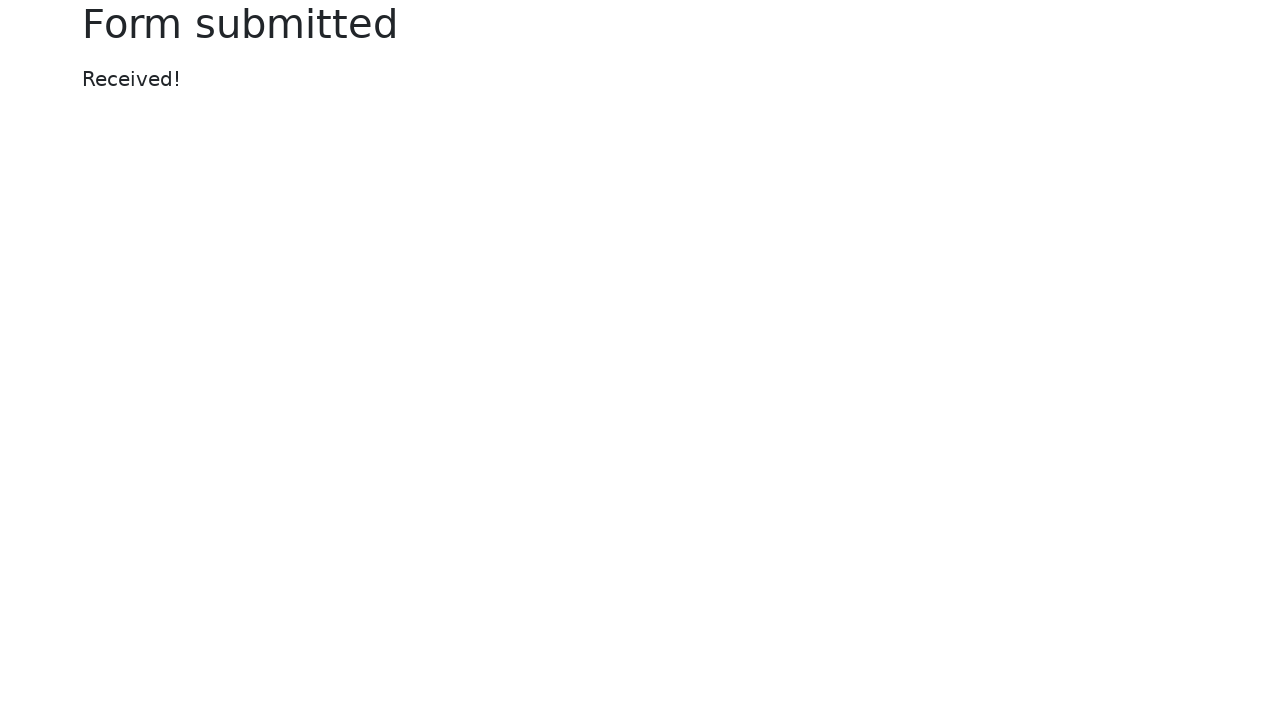

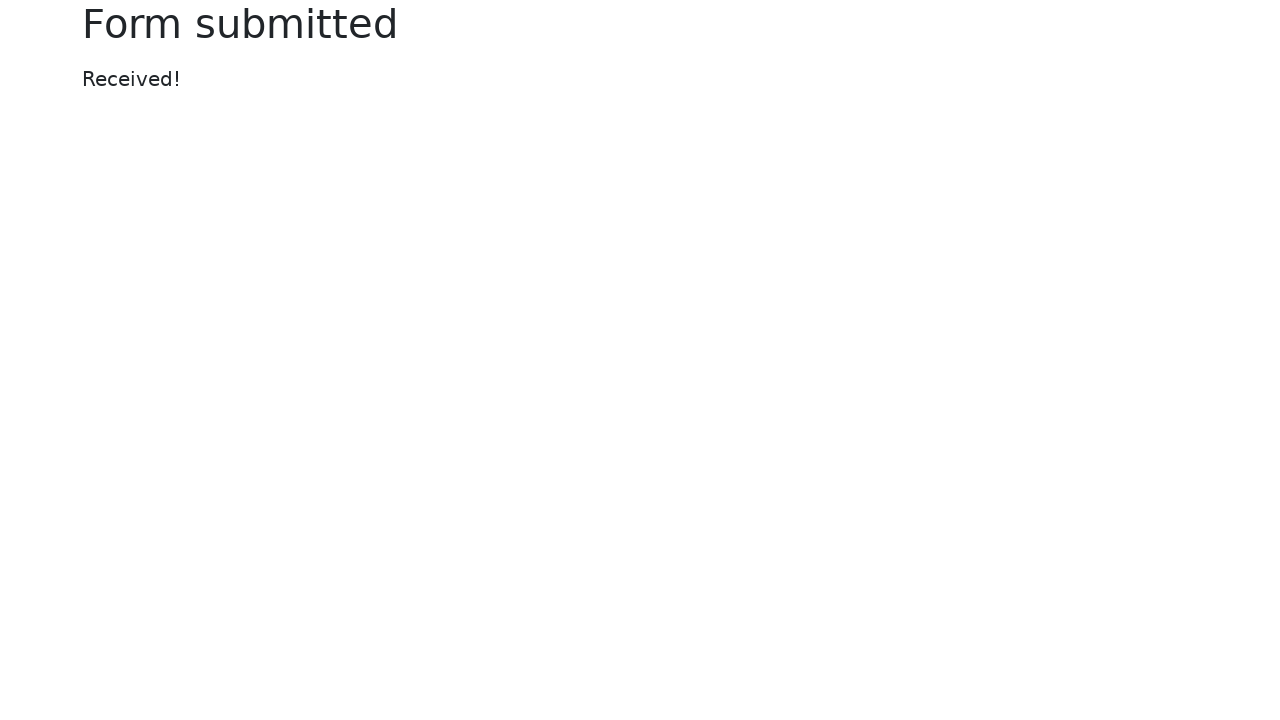